Tests the Playwright homepage by verifying the title contains "Playwright", checking the "Get Started" link has the correct href attribute, clicking it, and verifying navigation to the intro page.

Starting URL: https://playwright.dev

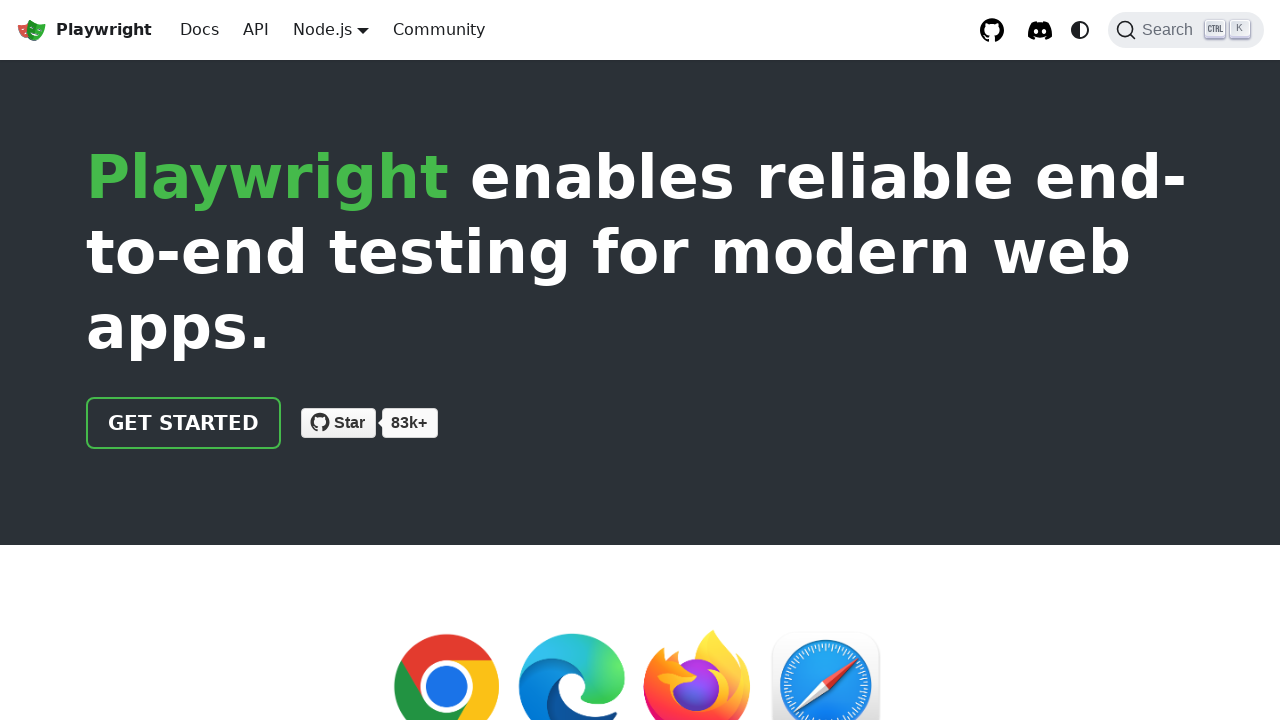

Verified page title contains 'Playwright'
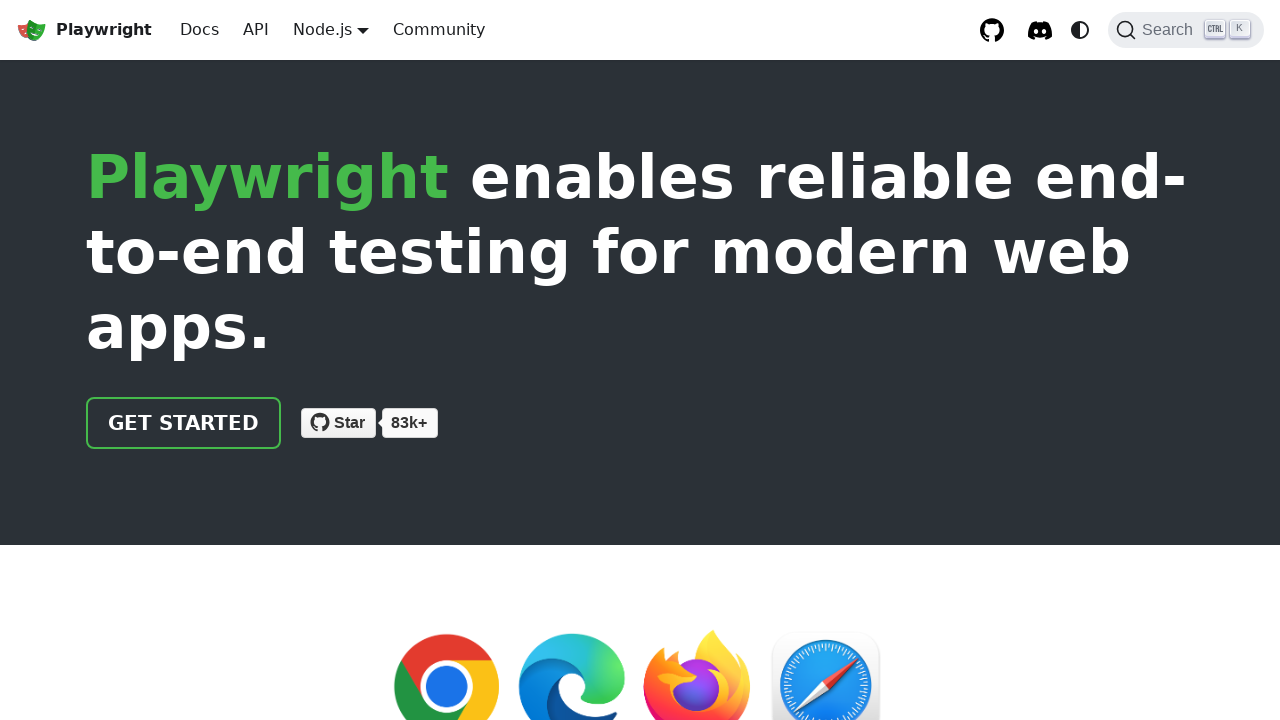

Located 'Get Started' link on homepage
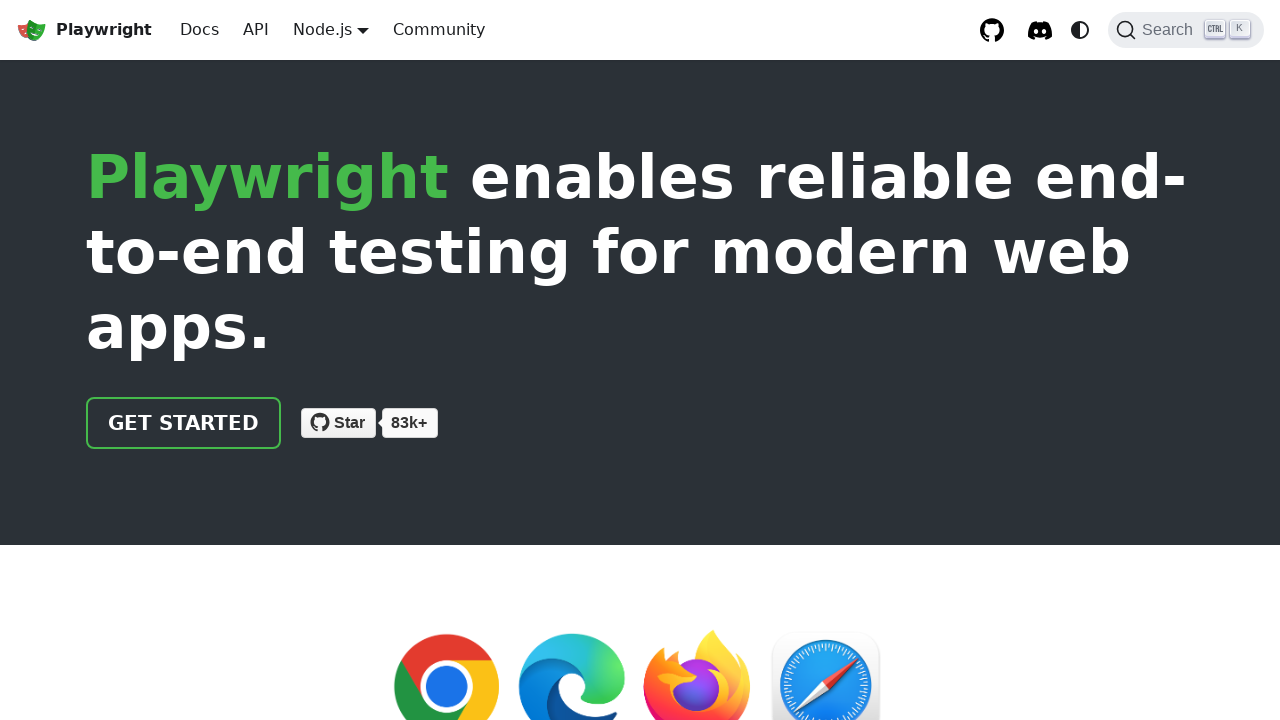

Verified 'Get Started' link href is '/docs/intro'
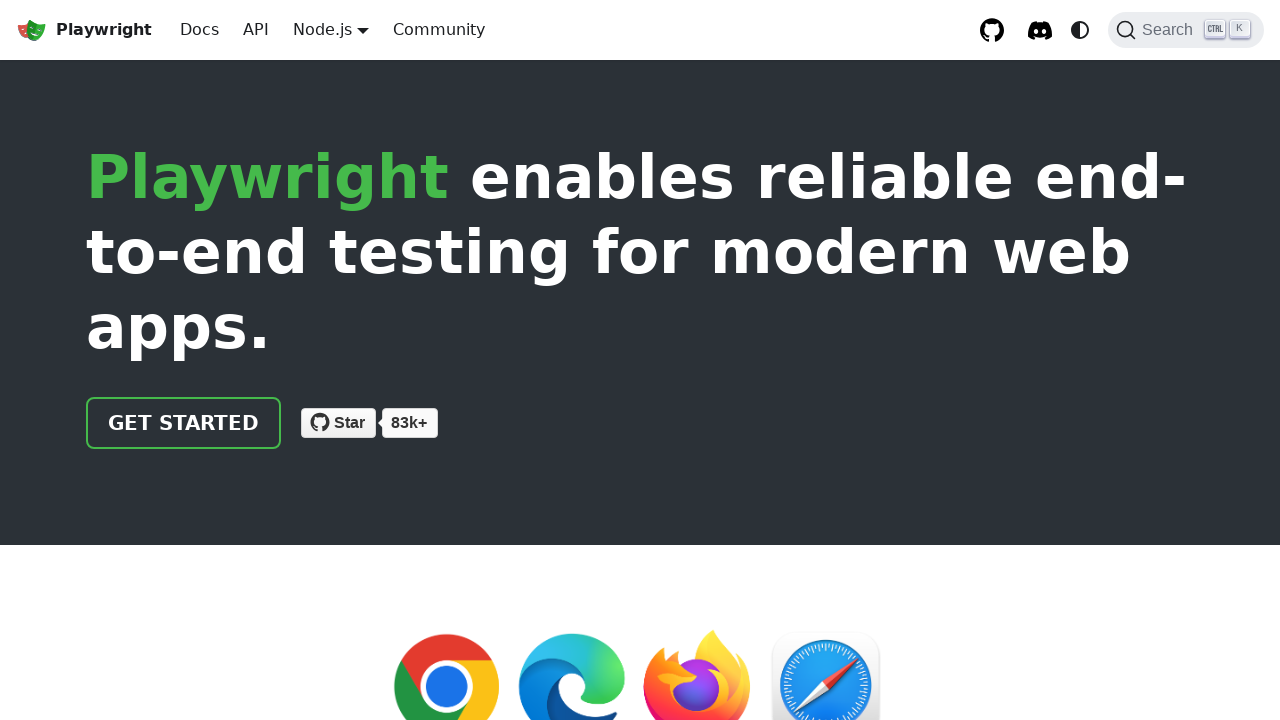

Clicked 'Get Started' link at (184, 423) on text=Get Started
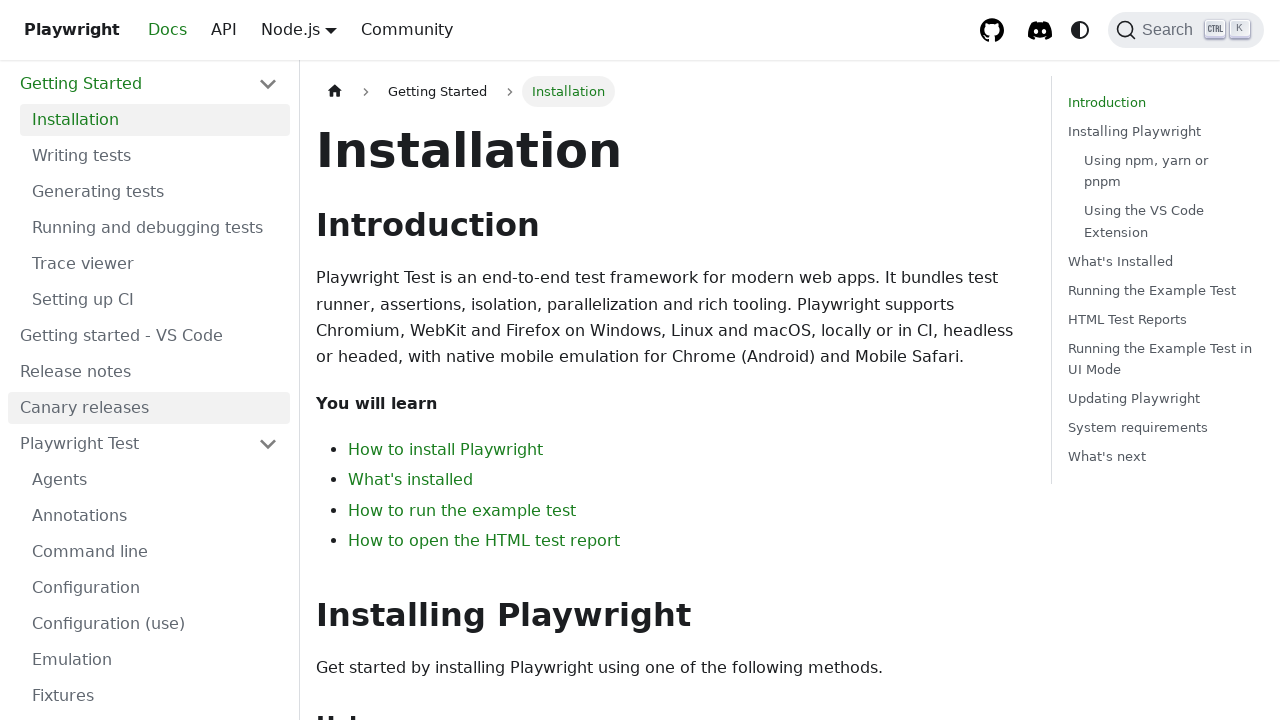

Navigation completed to intro page with URL containing 'intro'
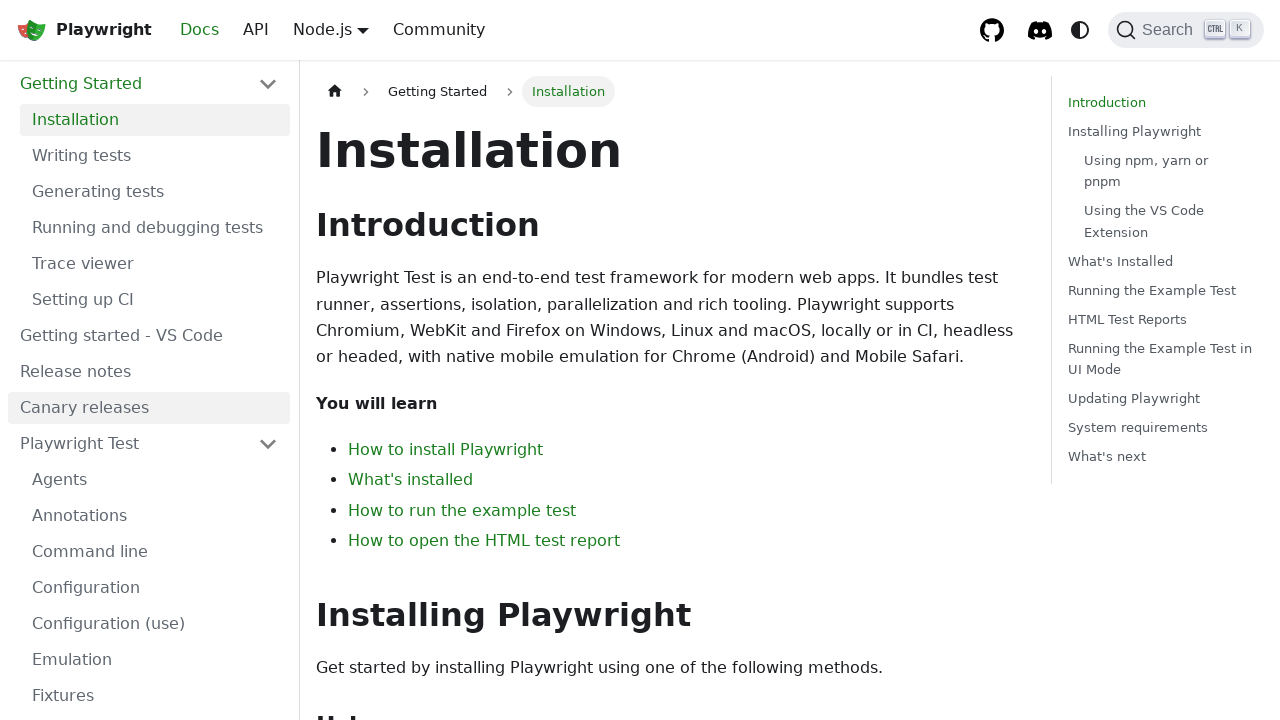

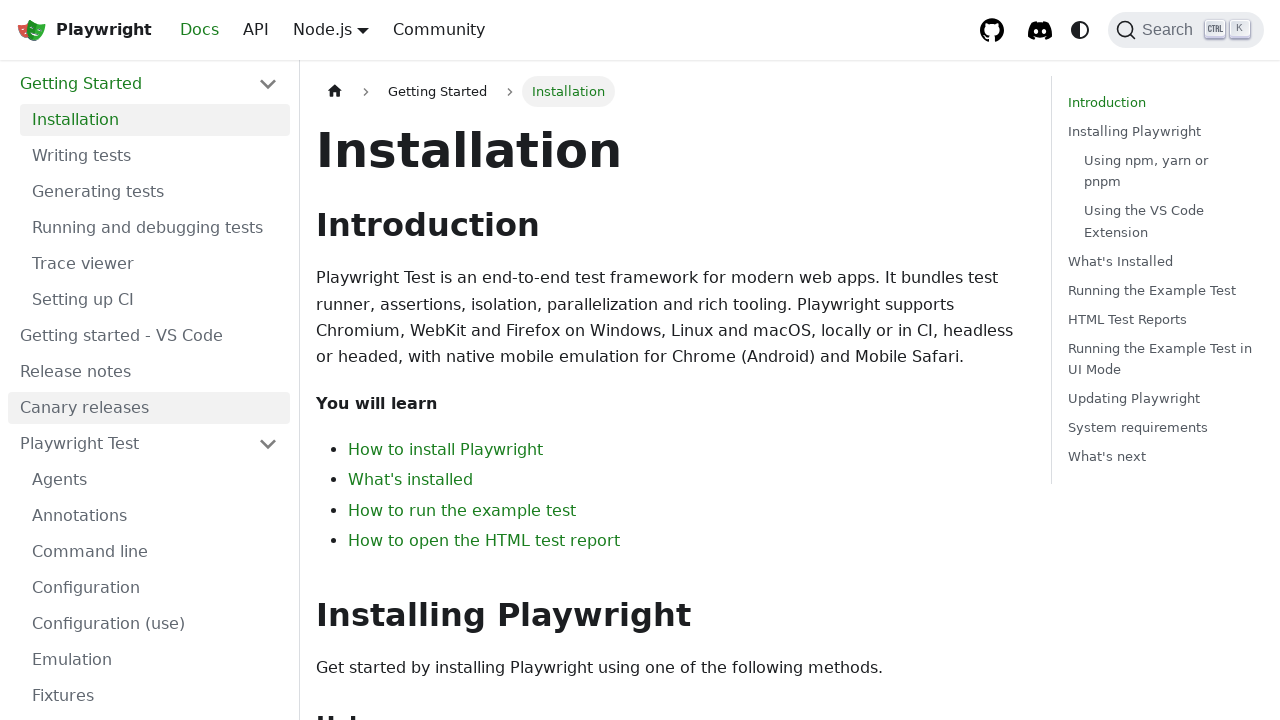